Tests file upload functionality on the jQuery File Upload demo page by uploading image files to the file input field.

Starting URL: https://blueimp.github.io/jQuery-File-Upload/

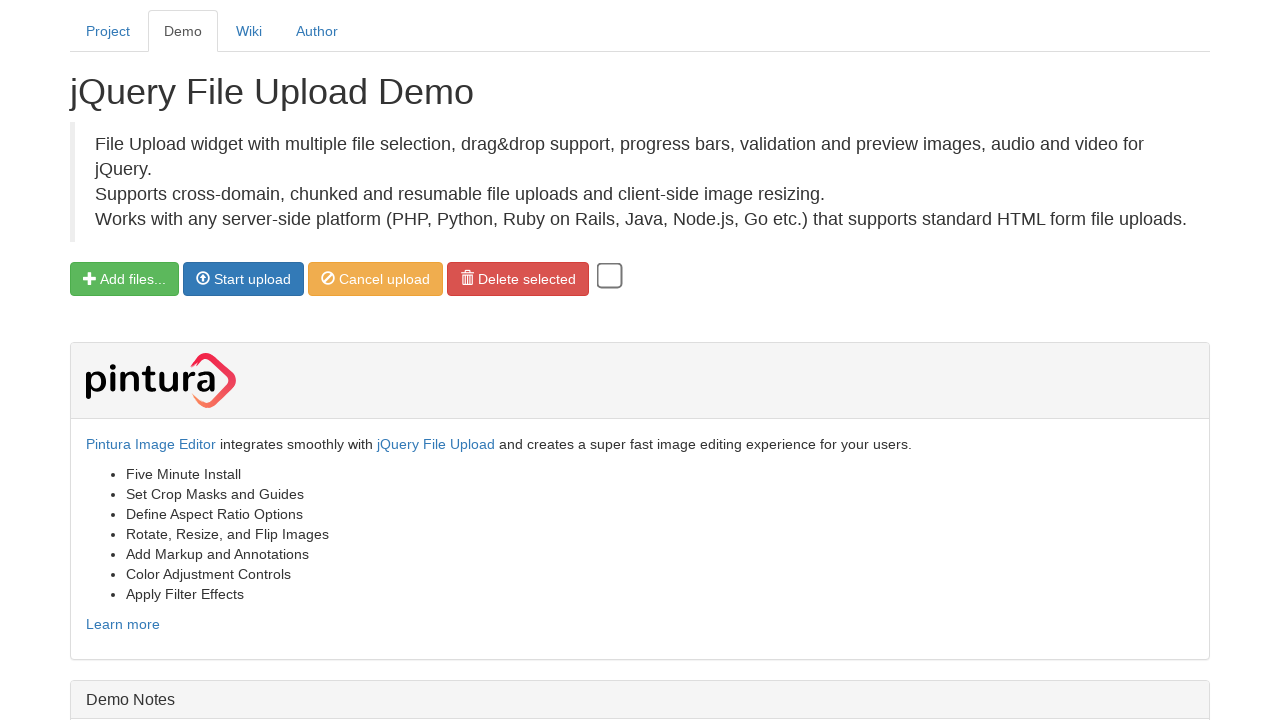

Created temporary test image files for upload
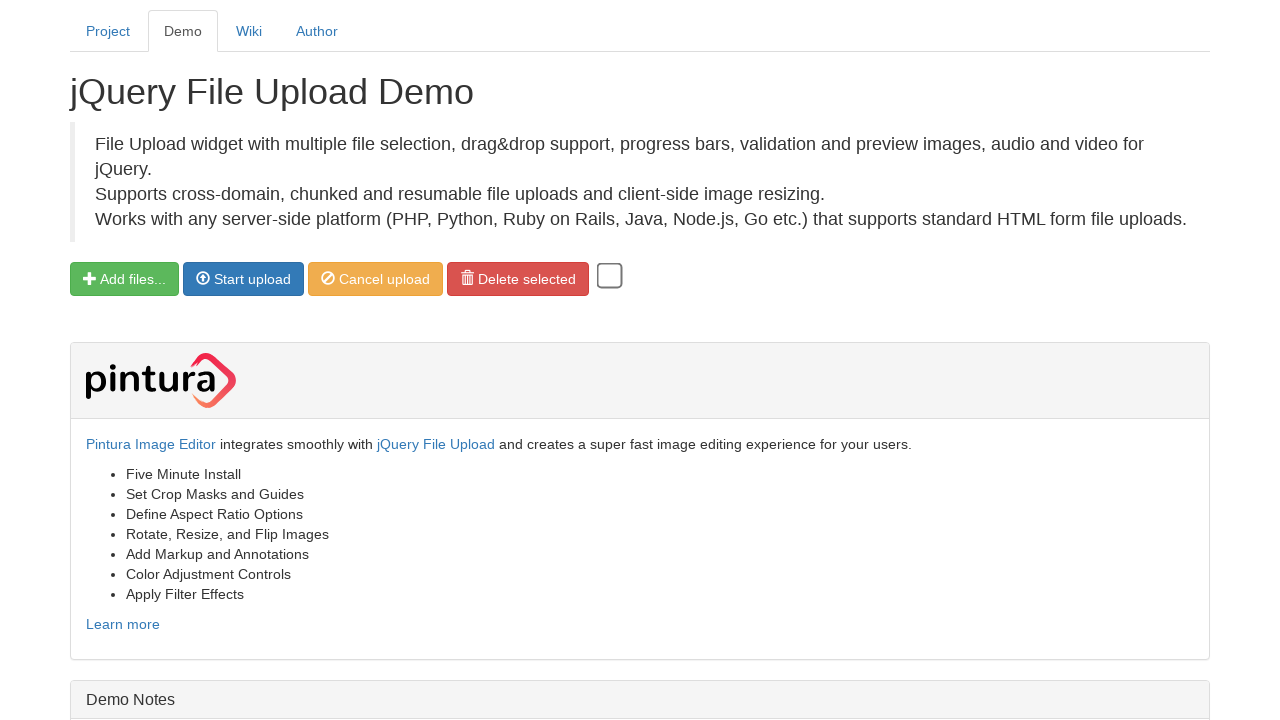

Set two image files to the file input field
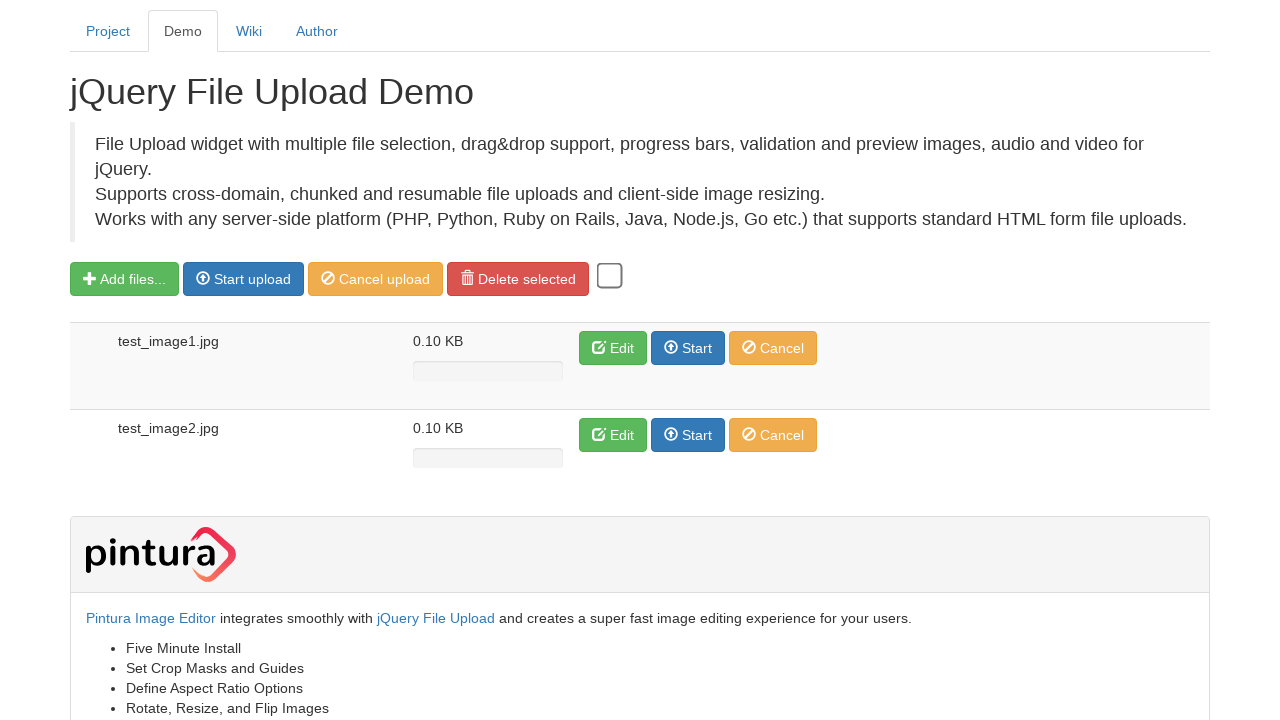

Waited 3 seconds for upload processing to complete
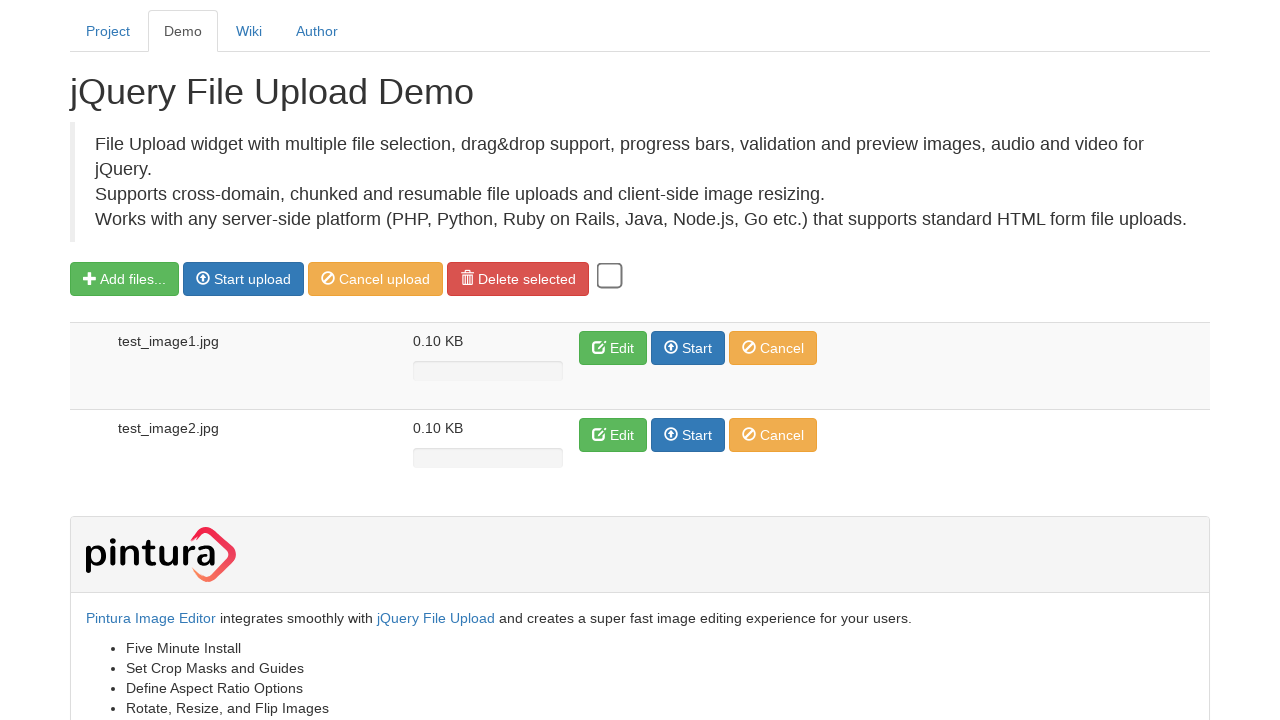

Cleaned up temporary test files
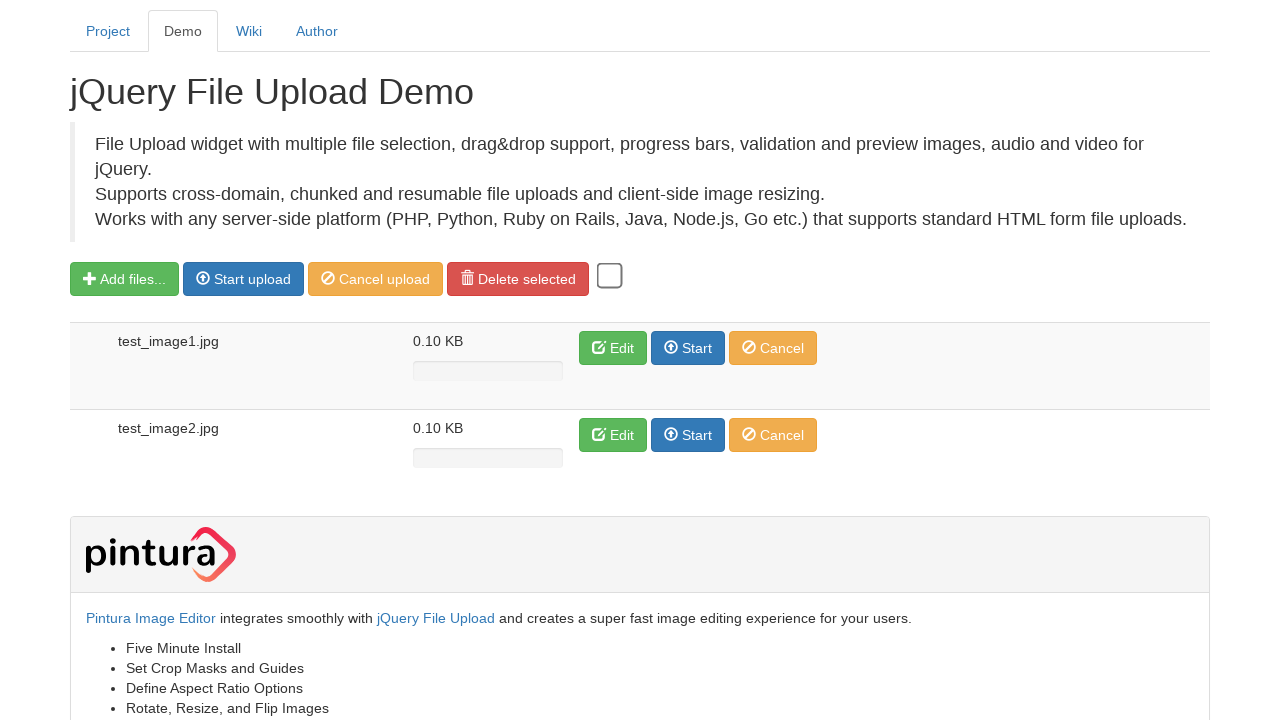

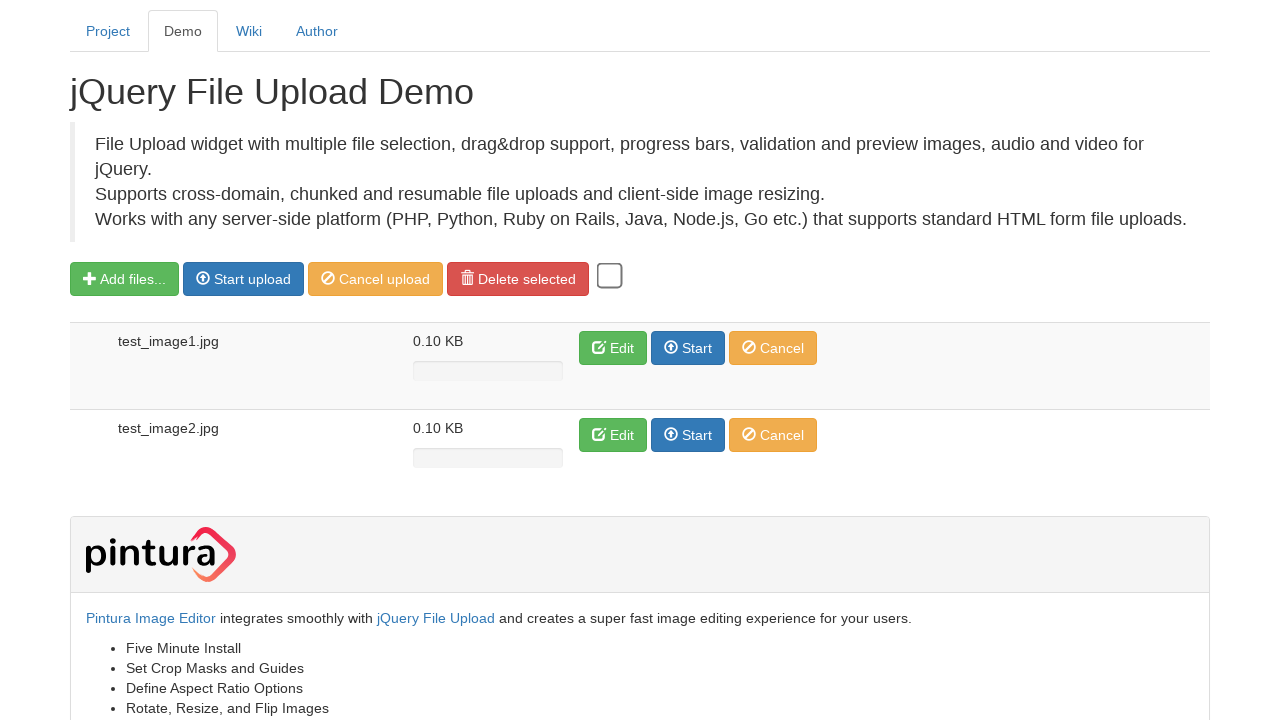